Opens the OrangeHRM demo site and clicks on the "OrangeHRM, Inc" link to navigate to the company page

Starting URL: https://opensource-demo.orangehrmlive.com/

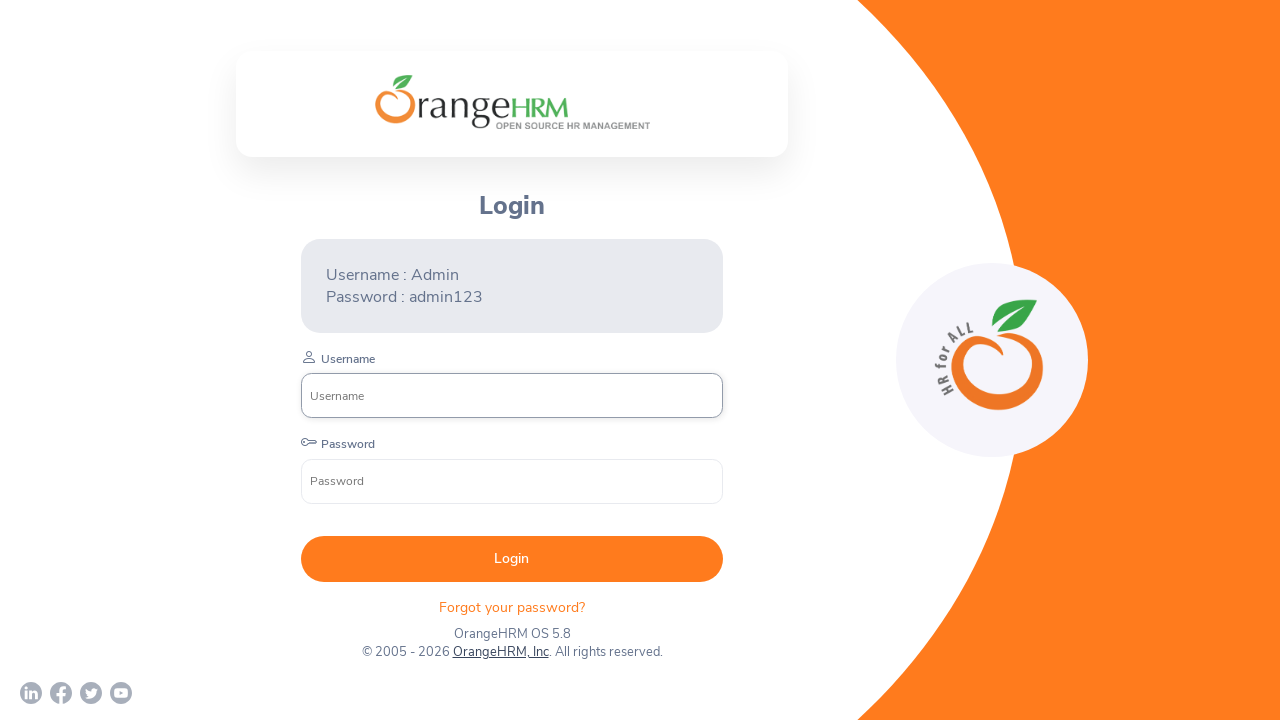

Navigated to OrangeHRM demo site
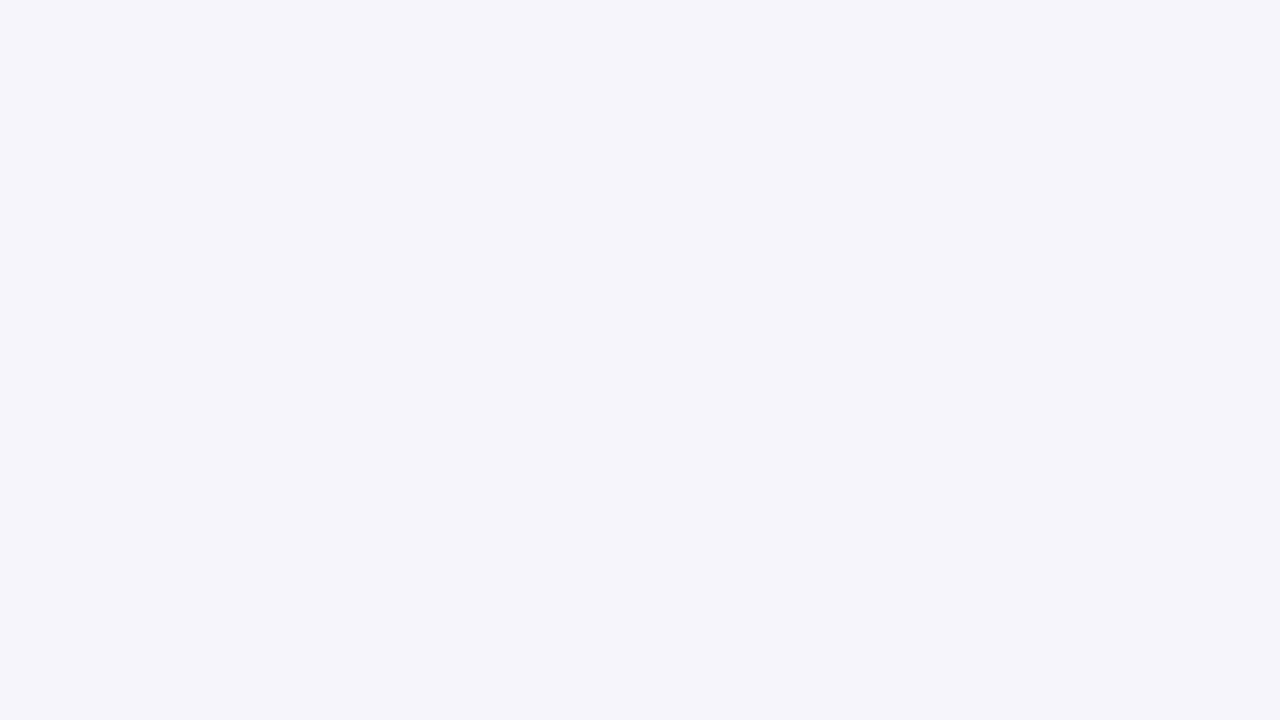

Clicked on 'OrangeHRM, Inc' link to navigate to company page at (497, 644) on text=OrangeHRM, Inc
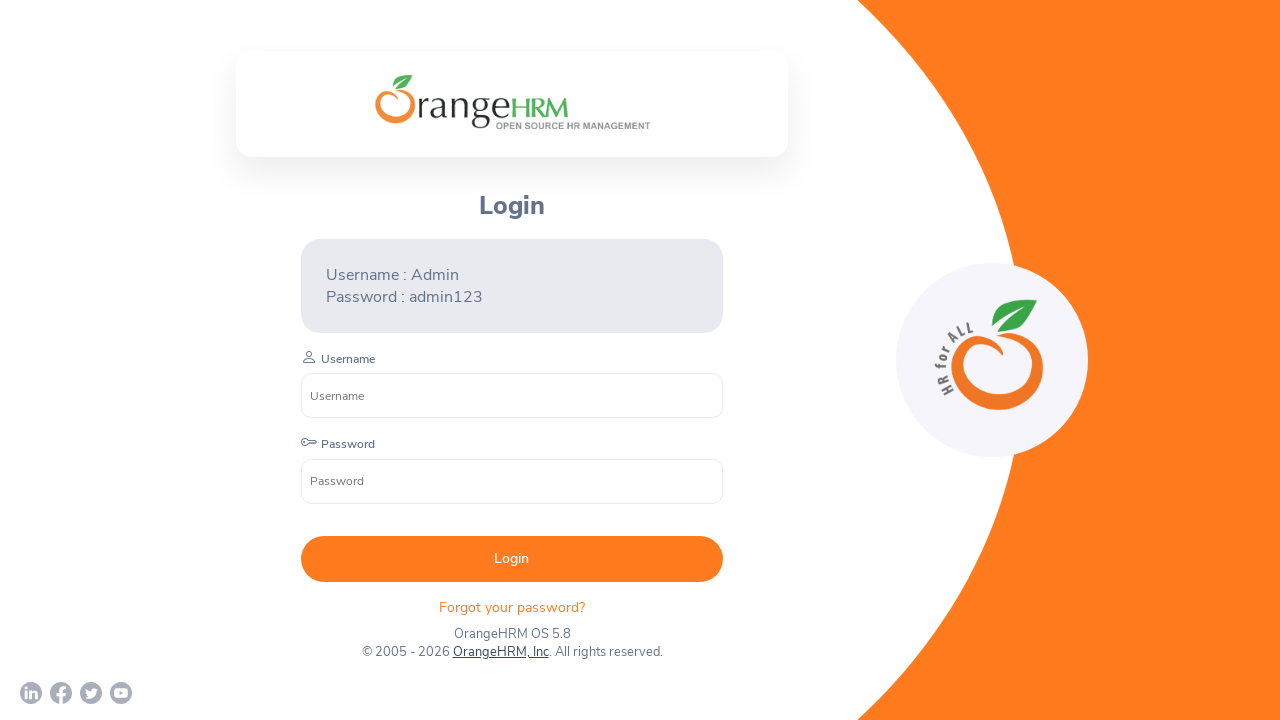

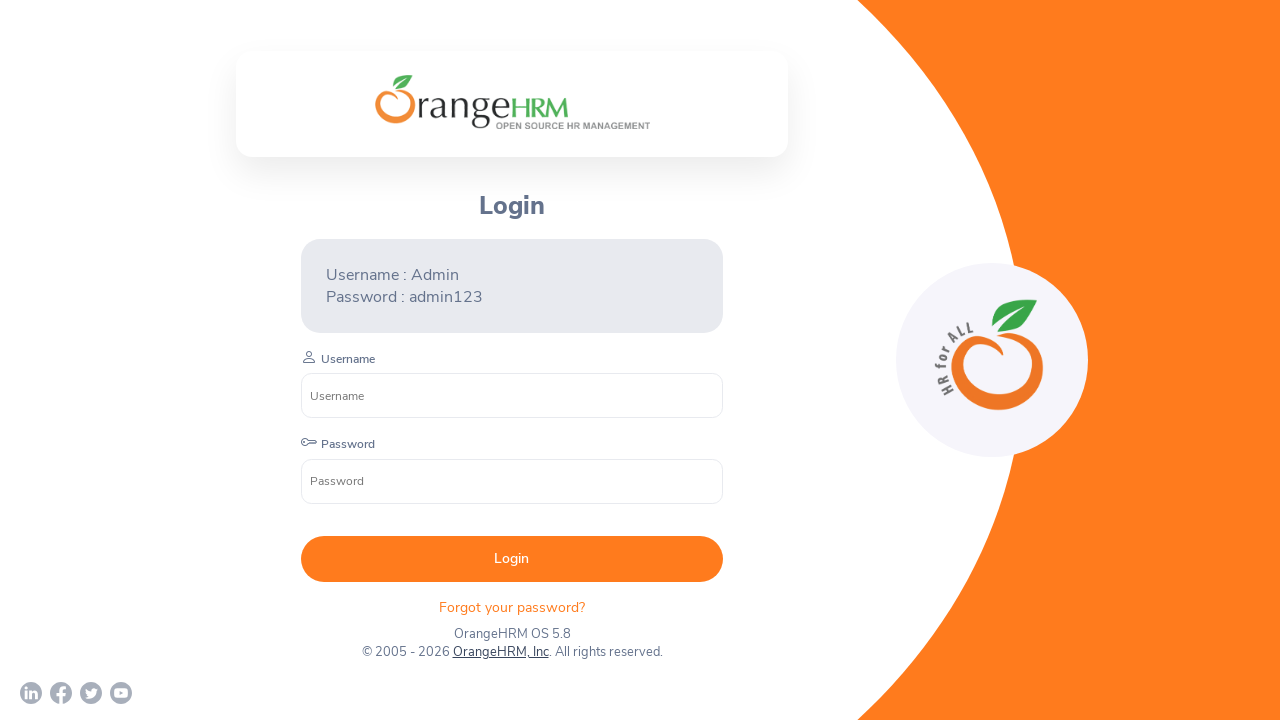